Tests a form submission flow by clicking a link with calculated text, then filling out a form with first name, last name, city, and country fields before submitting

Starting URL: http://suninjuly.github.io/find_link_text

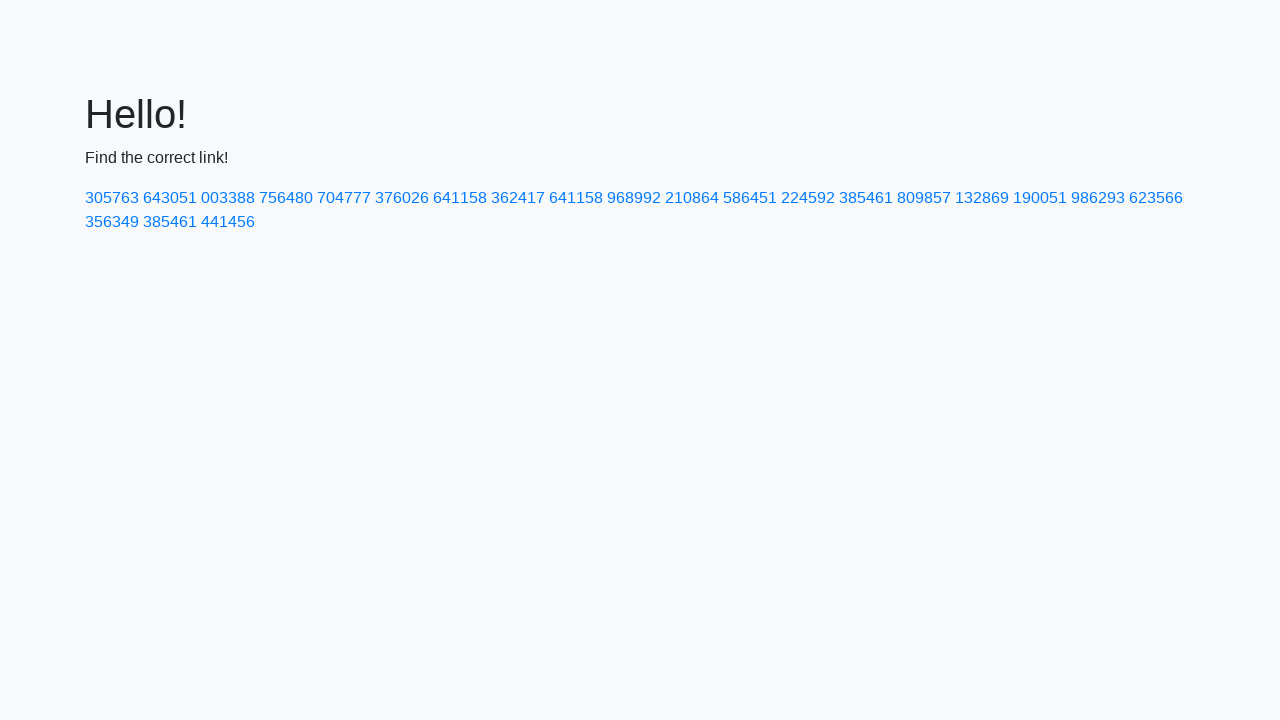

Clicked link with calculated text '224592' at (808, 198) on text=224592
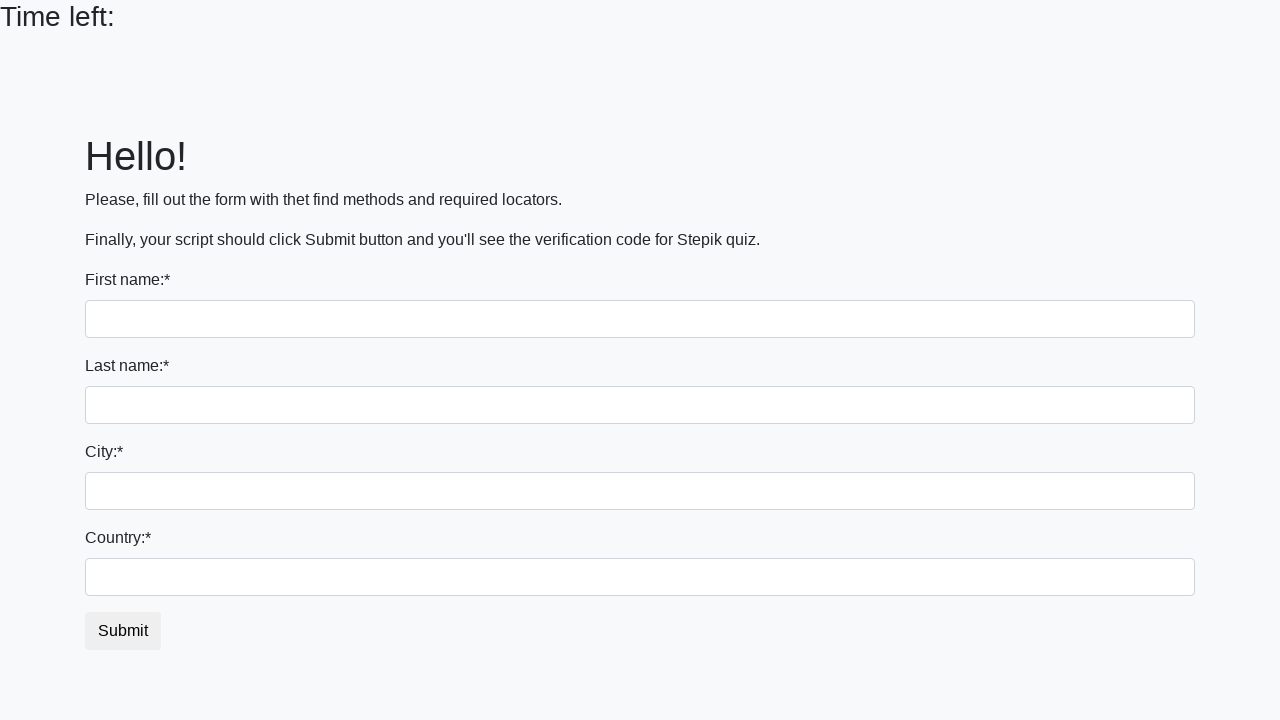

Filled first name field with 'Evgenii' on input
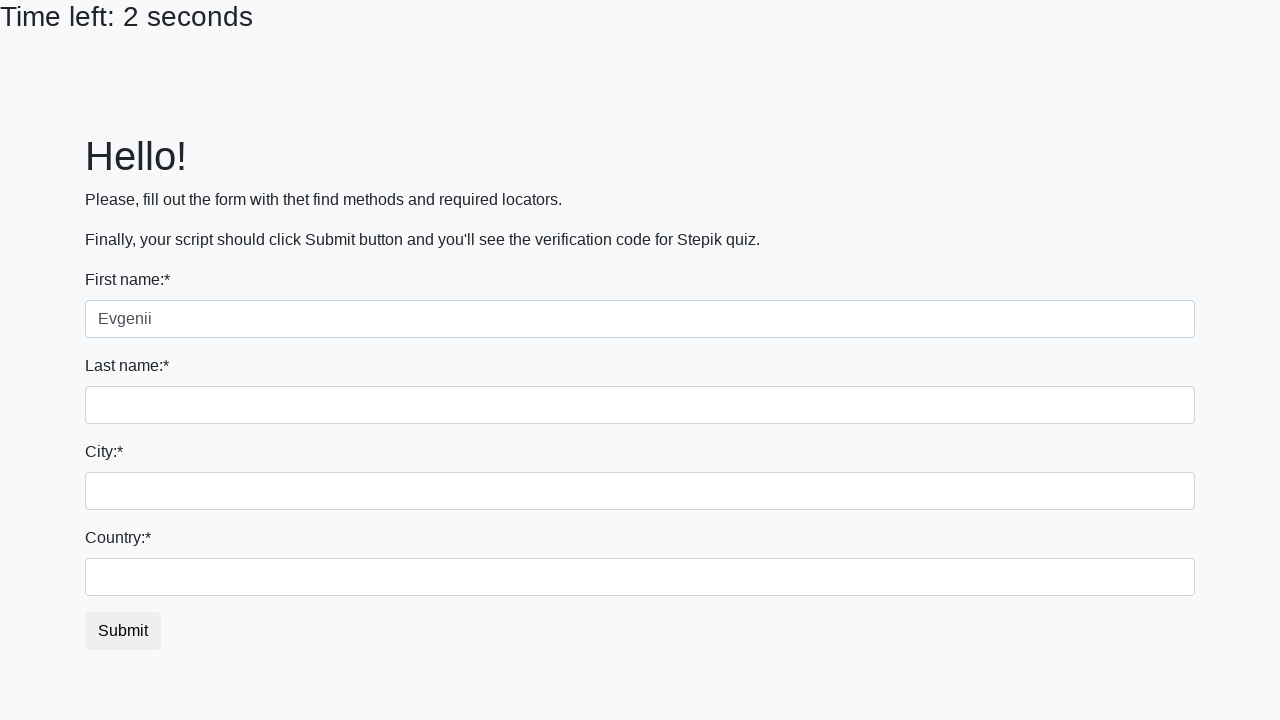

Filled last name field with 'Vygovskii' on input[name='last_name']
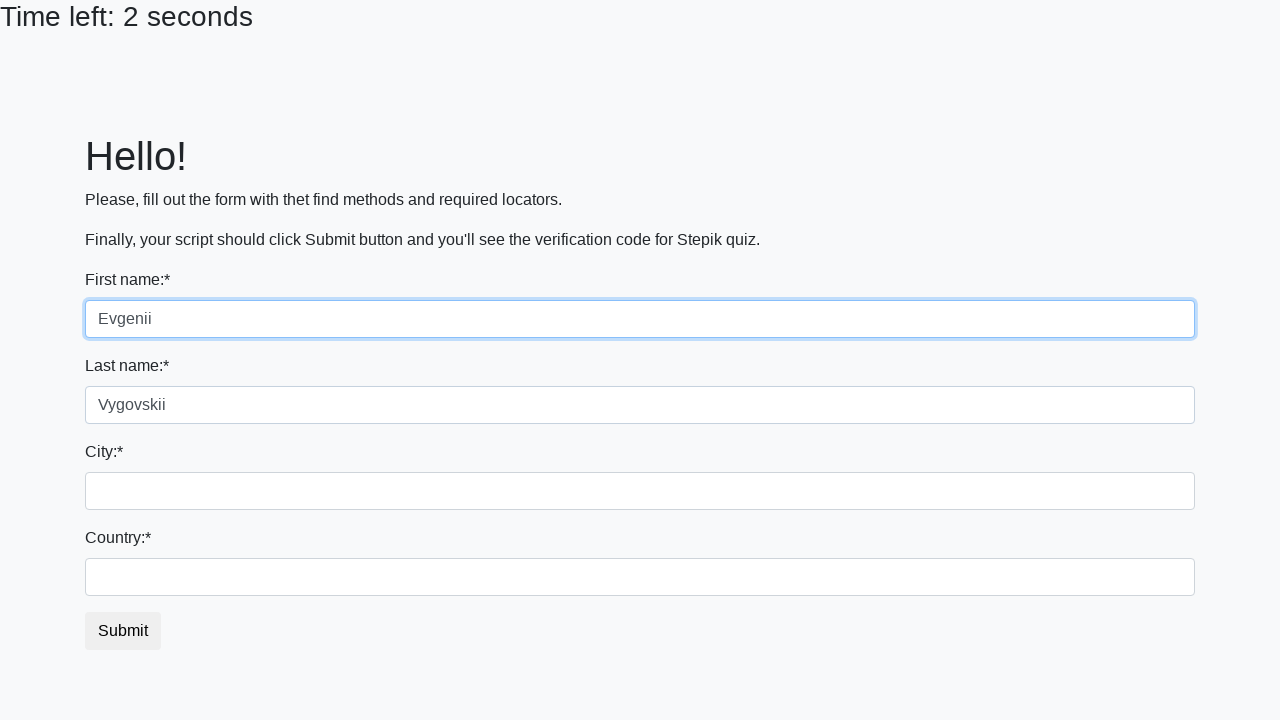

Filled city field with 'St-Petersburg' on .city
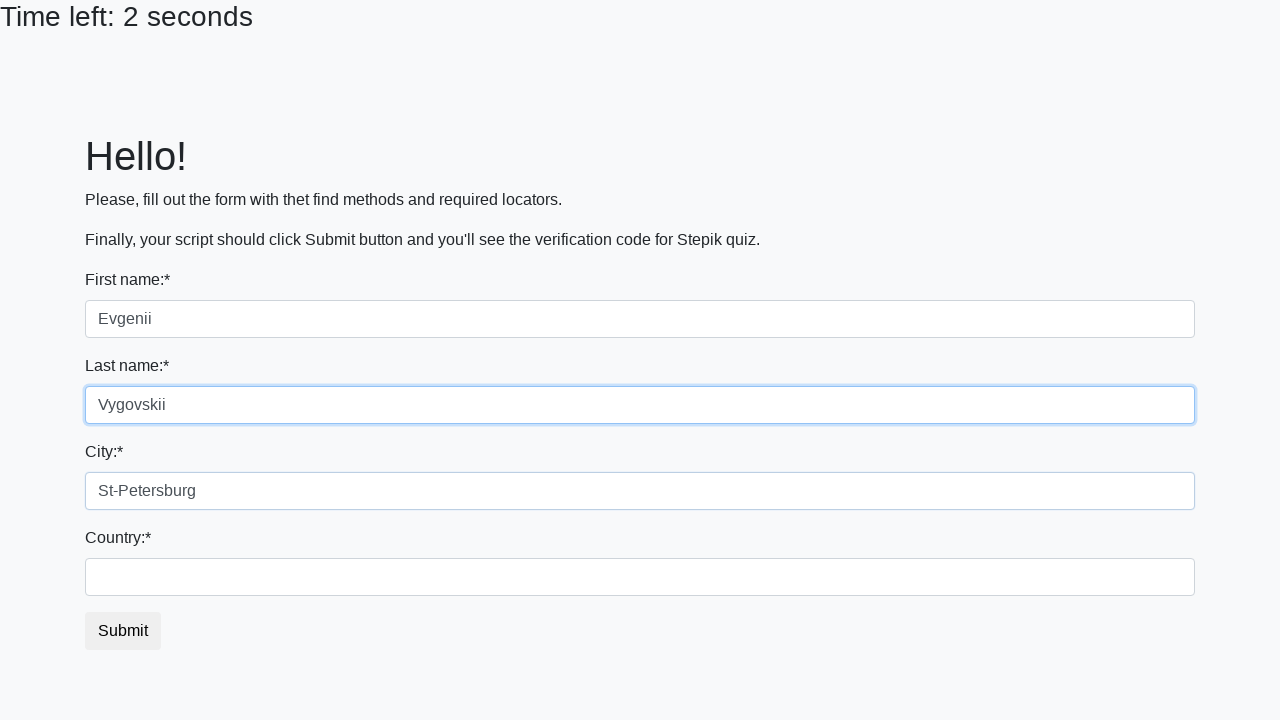

Filled country field with 'Russia' on #country
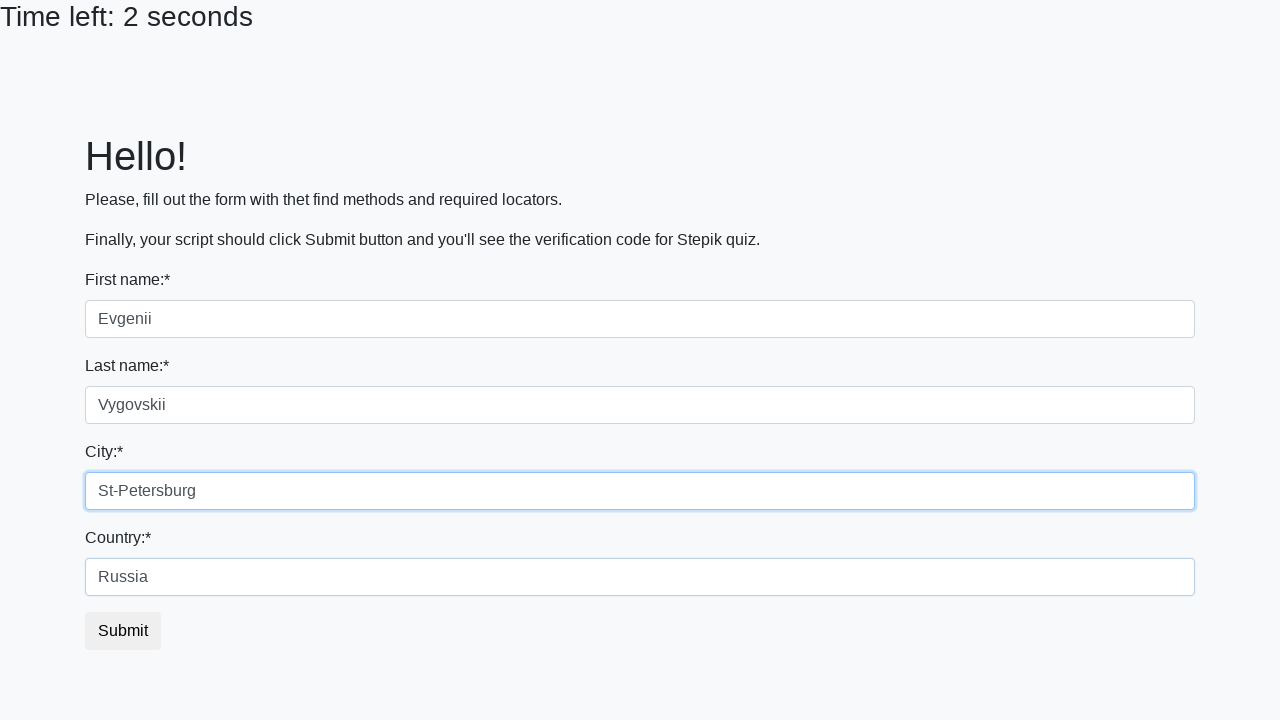

Clicked submit button to complete form submission at (123, 631) on button.btn
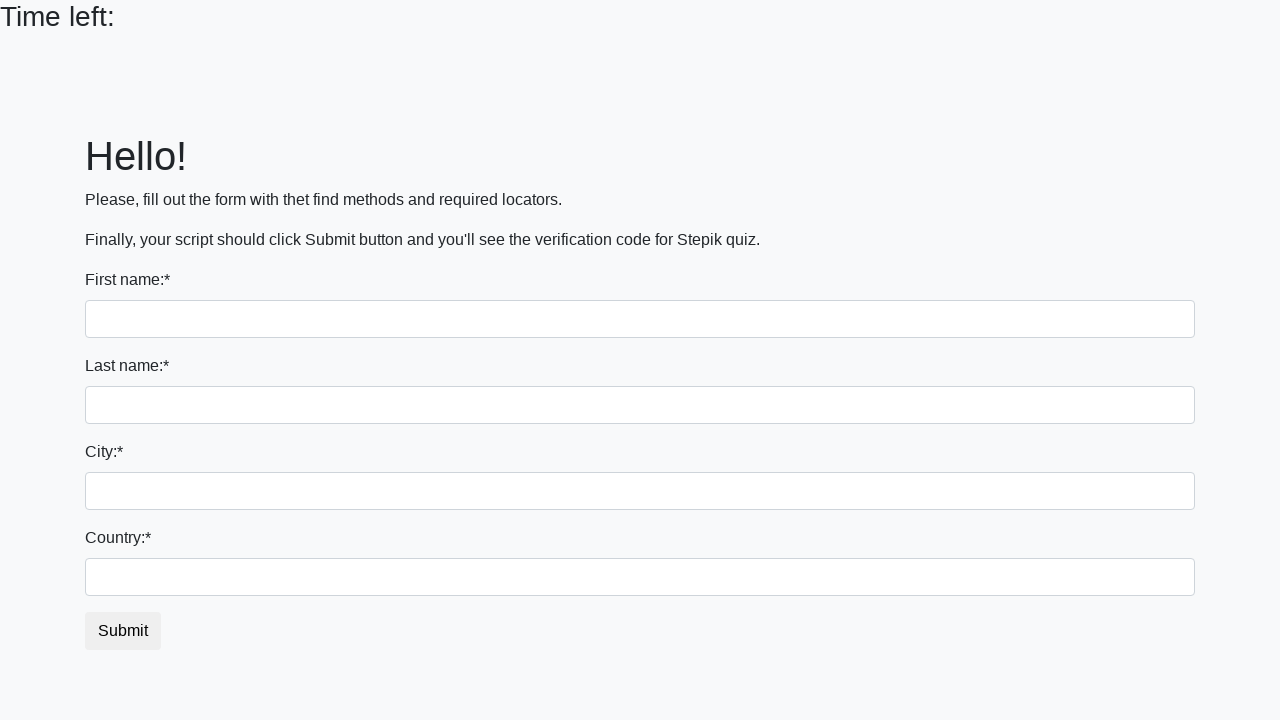

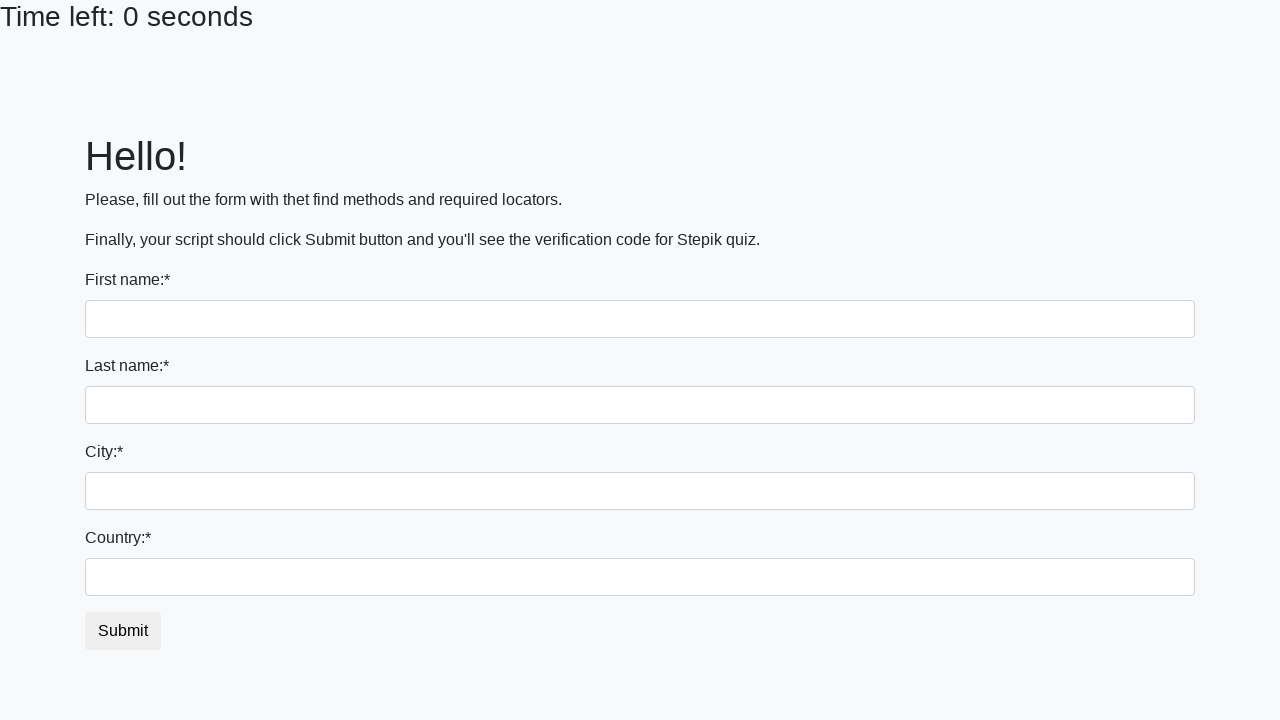